Tests that new todo items are appended to the bottom of the list by creating 3 items and verifying the count

Starting URL: https://demo.playwright.dev/todomvc

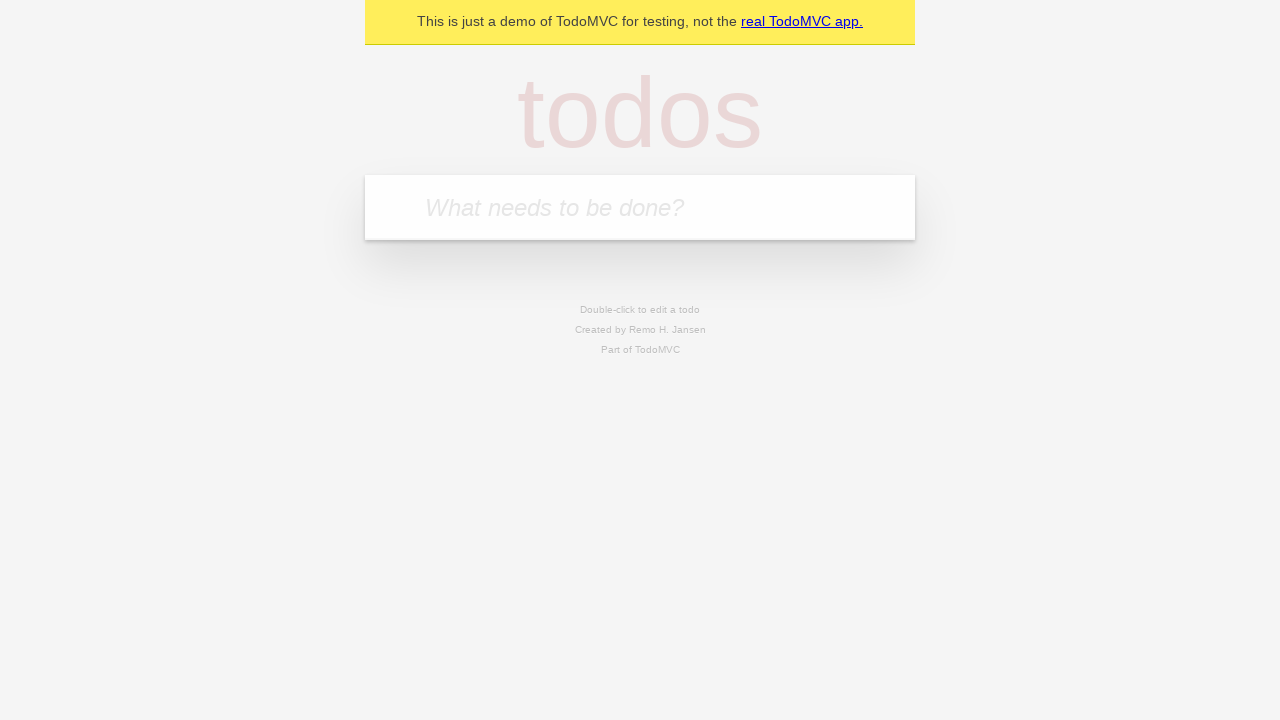

Filled new todo input with 'buy some cheese' on .new-todo
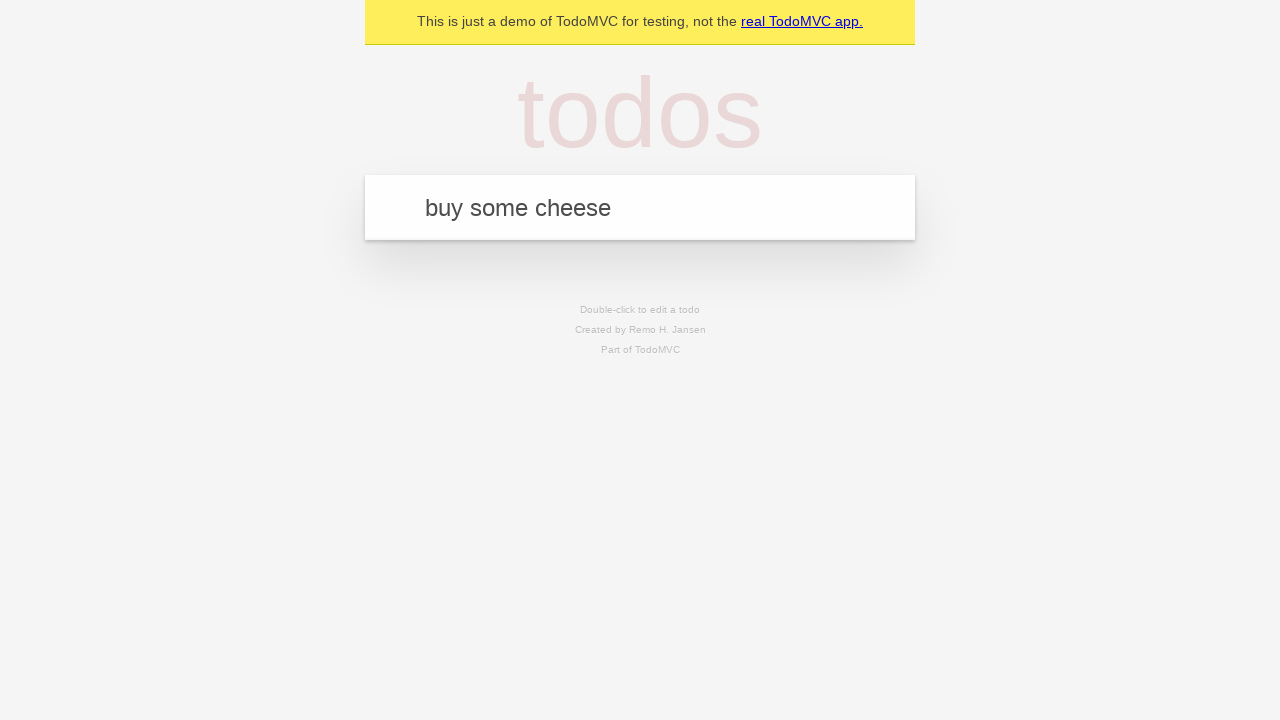

Pressed Enter to add first todo item on .new-todo
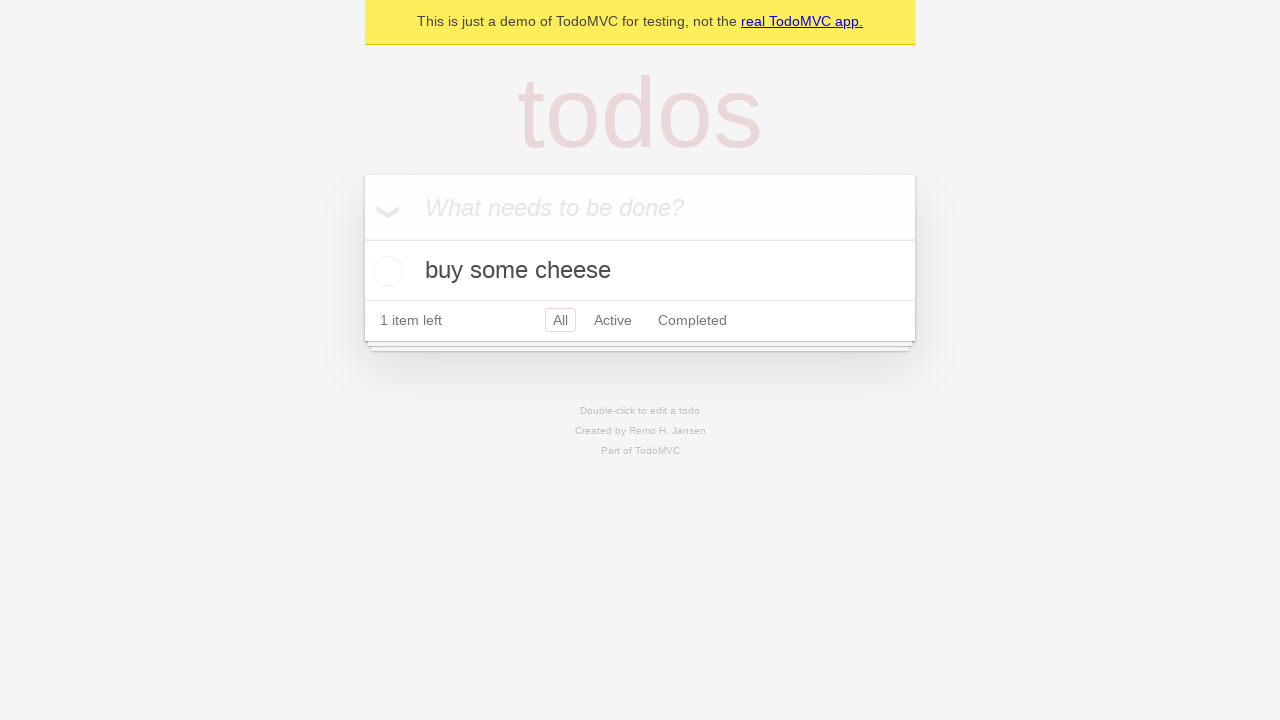

Filled new todo input with 'feed the cat' on .new-todo
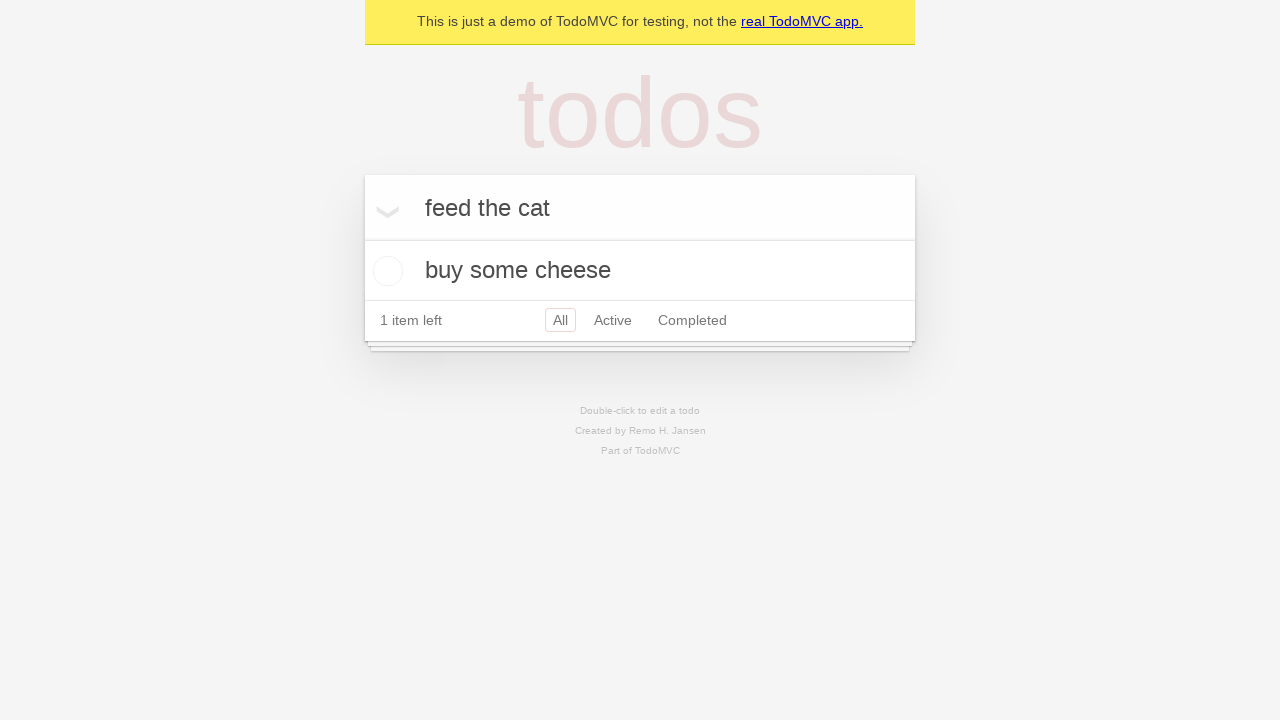

Pressed Enter to add second todo item on .new-todo
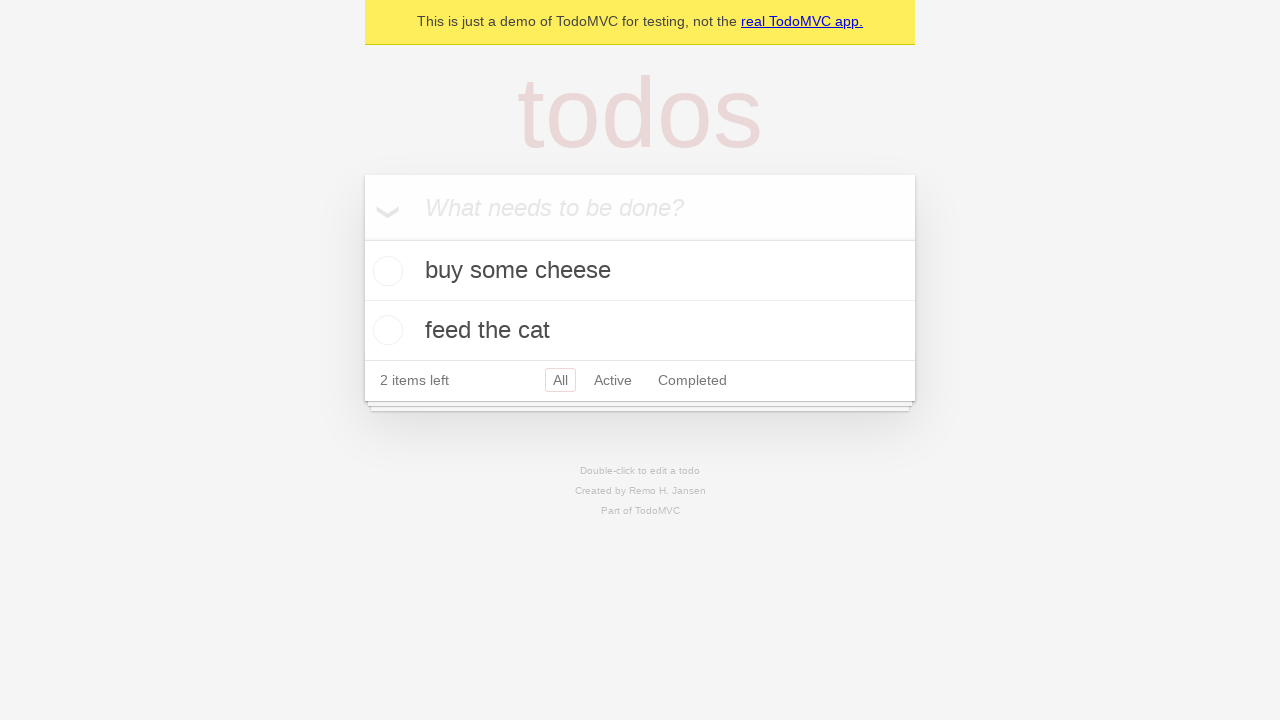

Filled new todo input with 'book a doctors appointment' on .new-todo
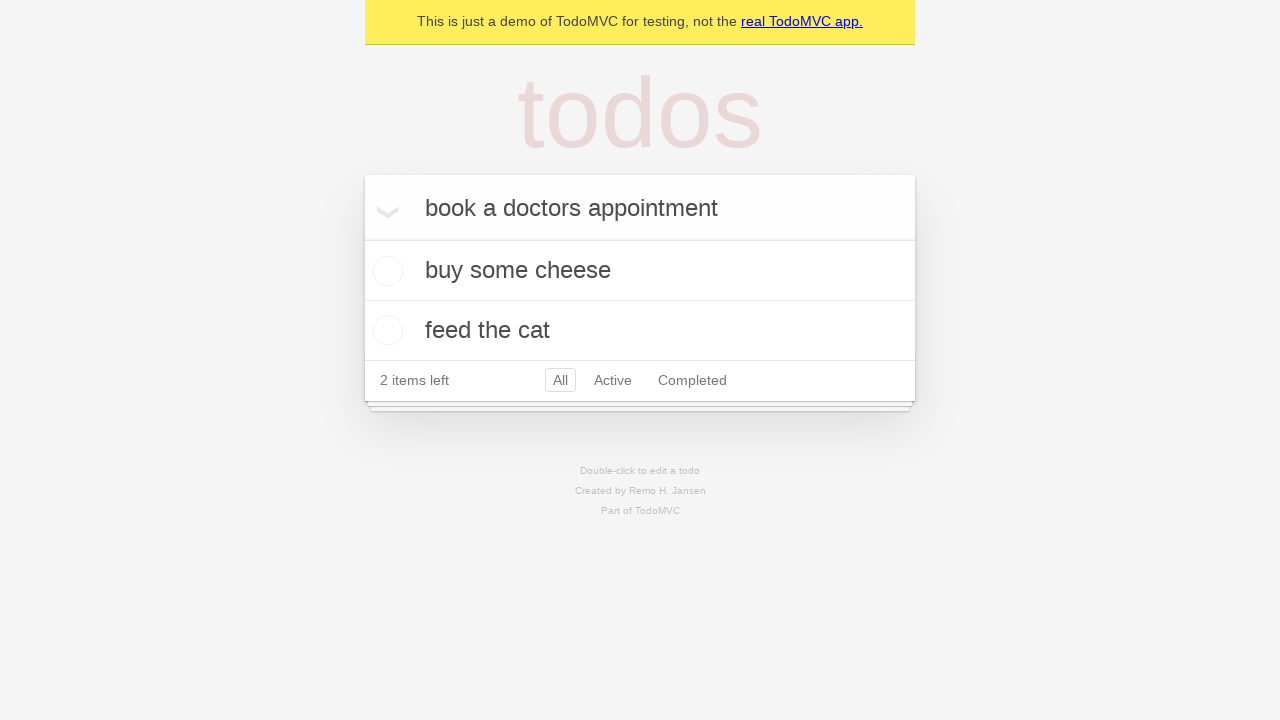

Pressed Enter to add third todo item on .new-todo
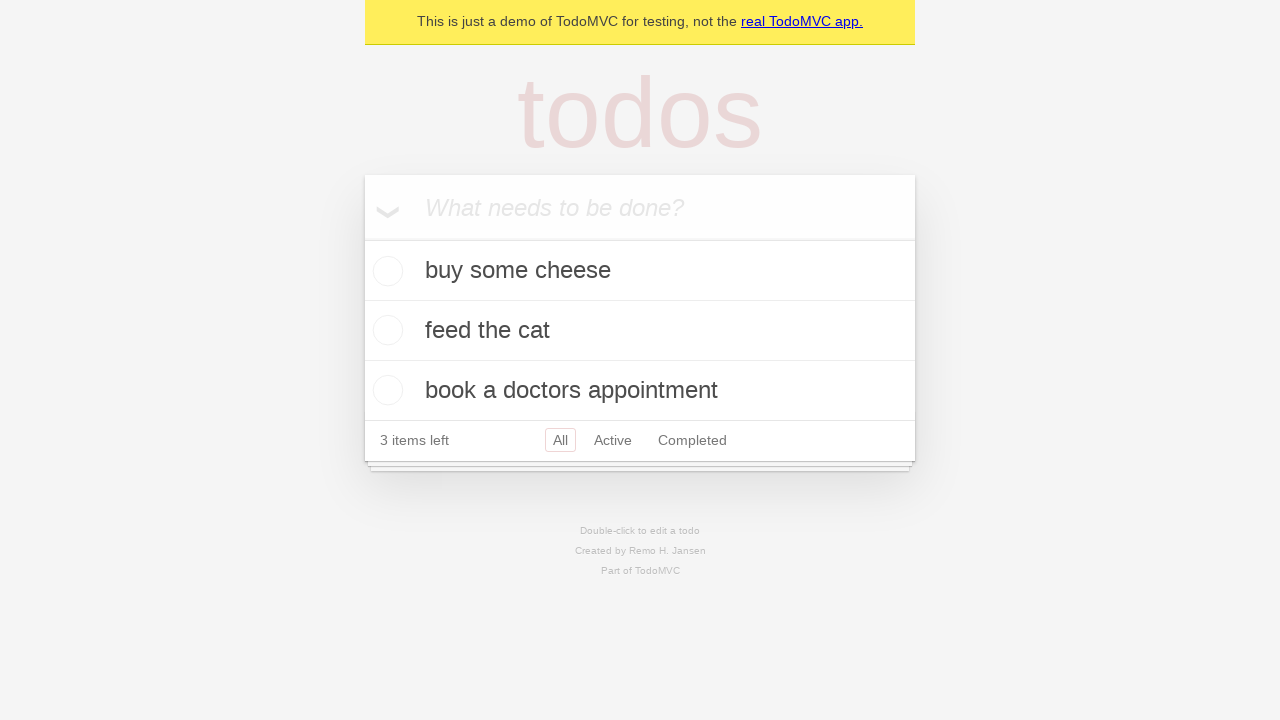

Todo count element loaded, all 3 items appended to list
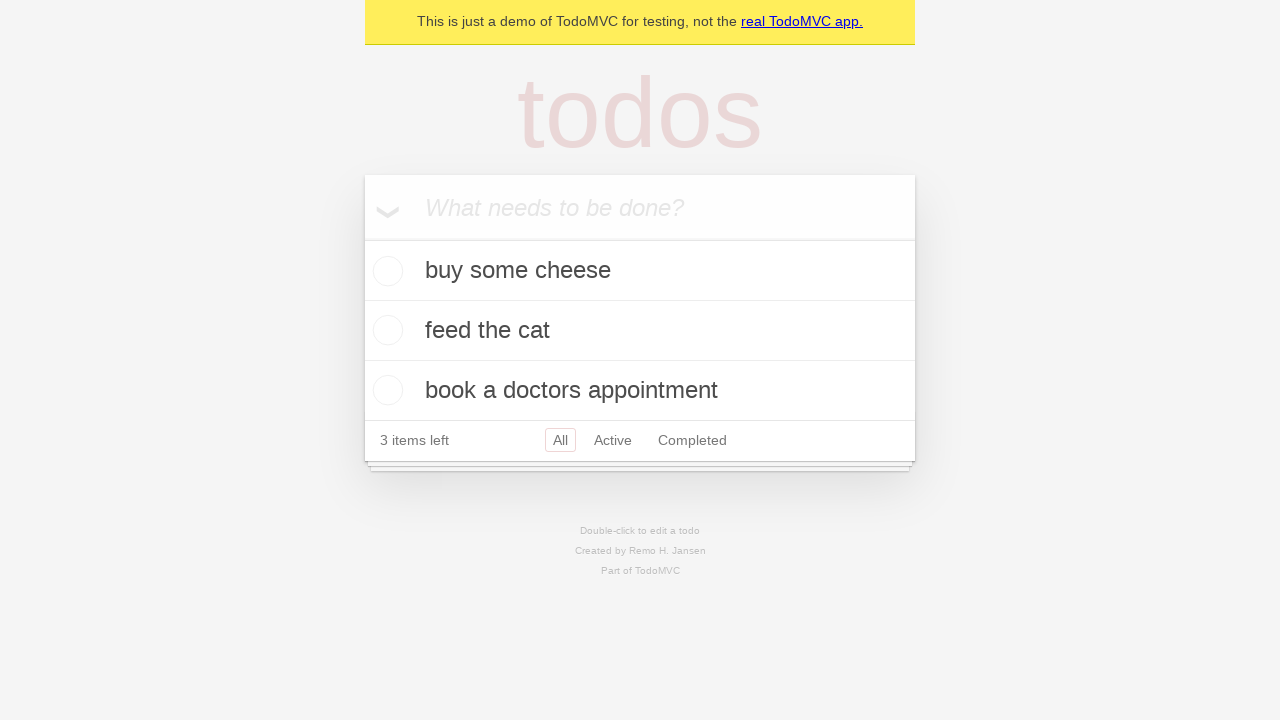

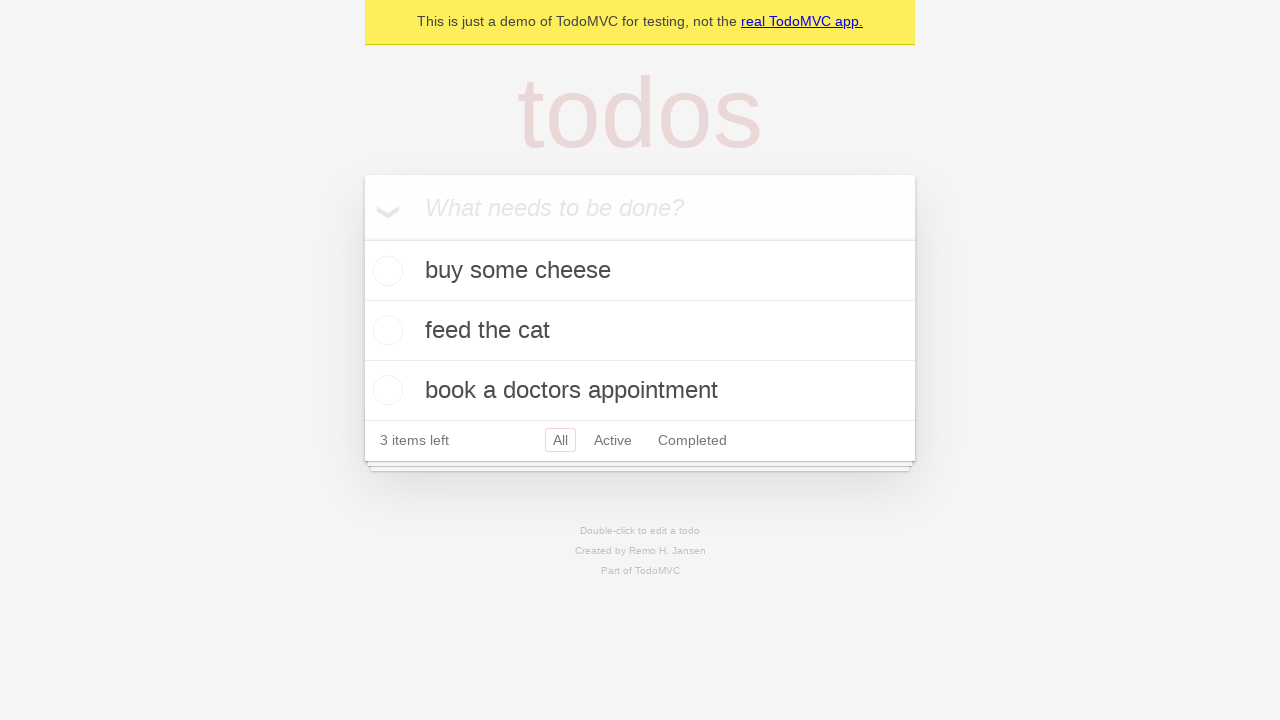